Tests responsive design by verifying the application layout works across desktop (1920x1080), mobile (375x667), and tablet (768x1024) viewport sizes.

Starting URL: https://test-harmony.preview.emergentagent.com

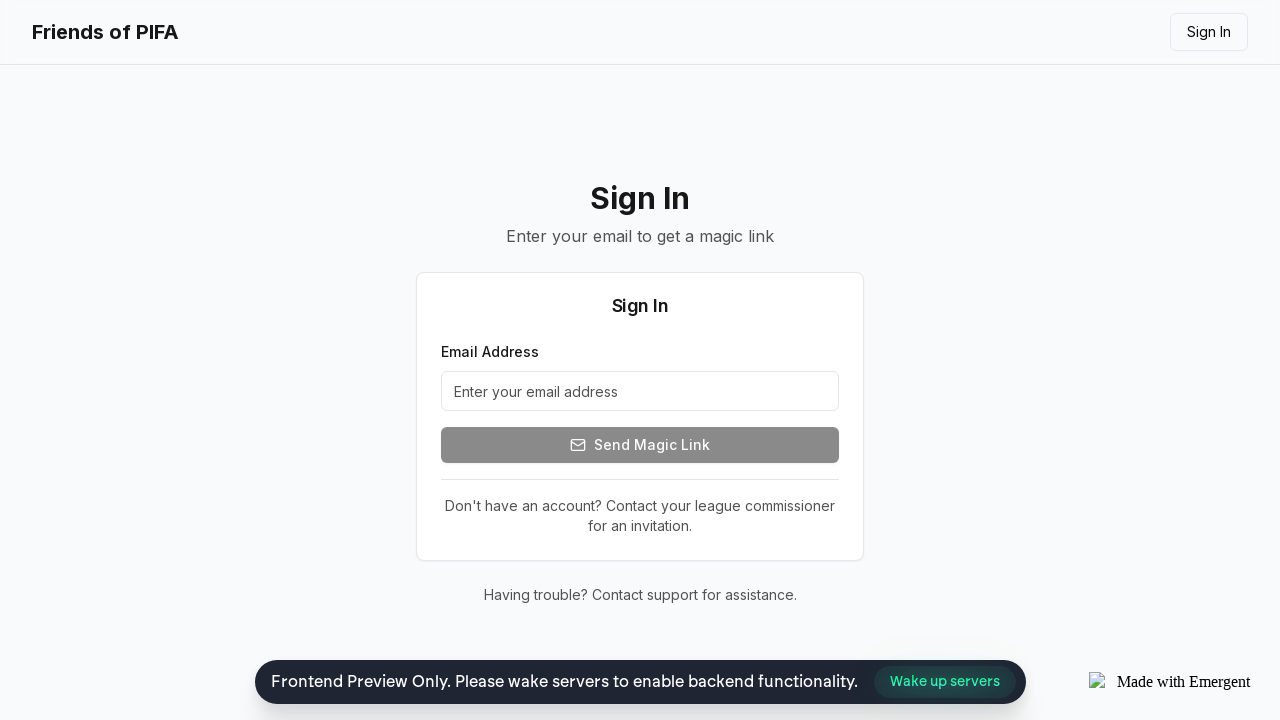

Set viewport to desktop size (1920x1080)
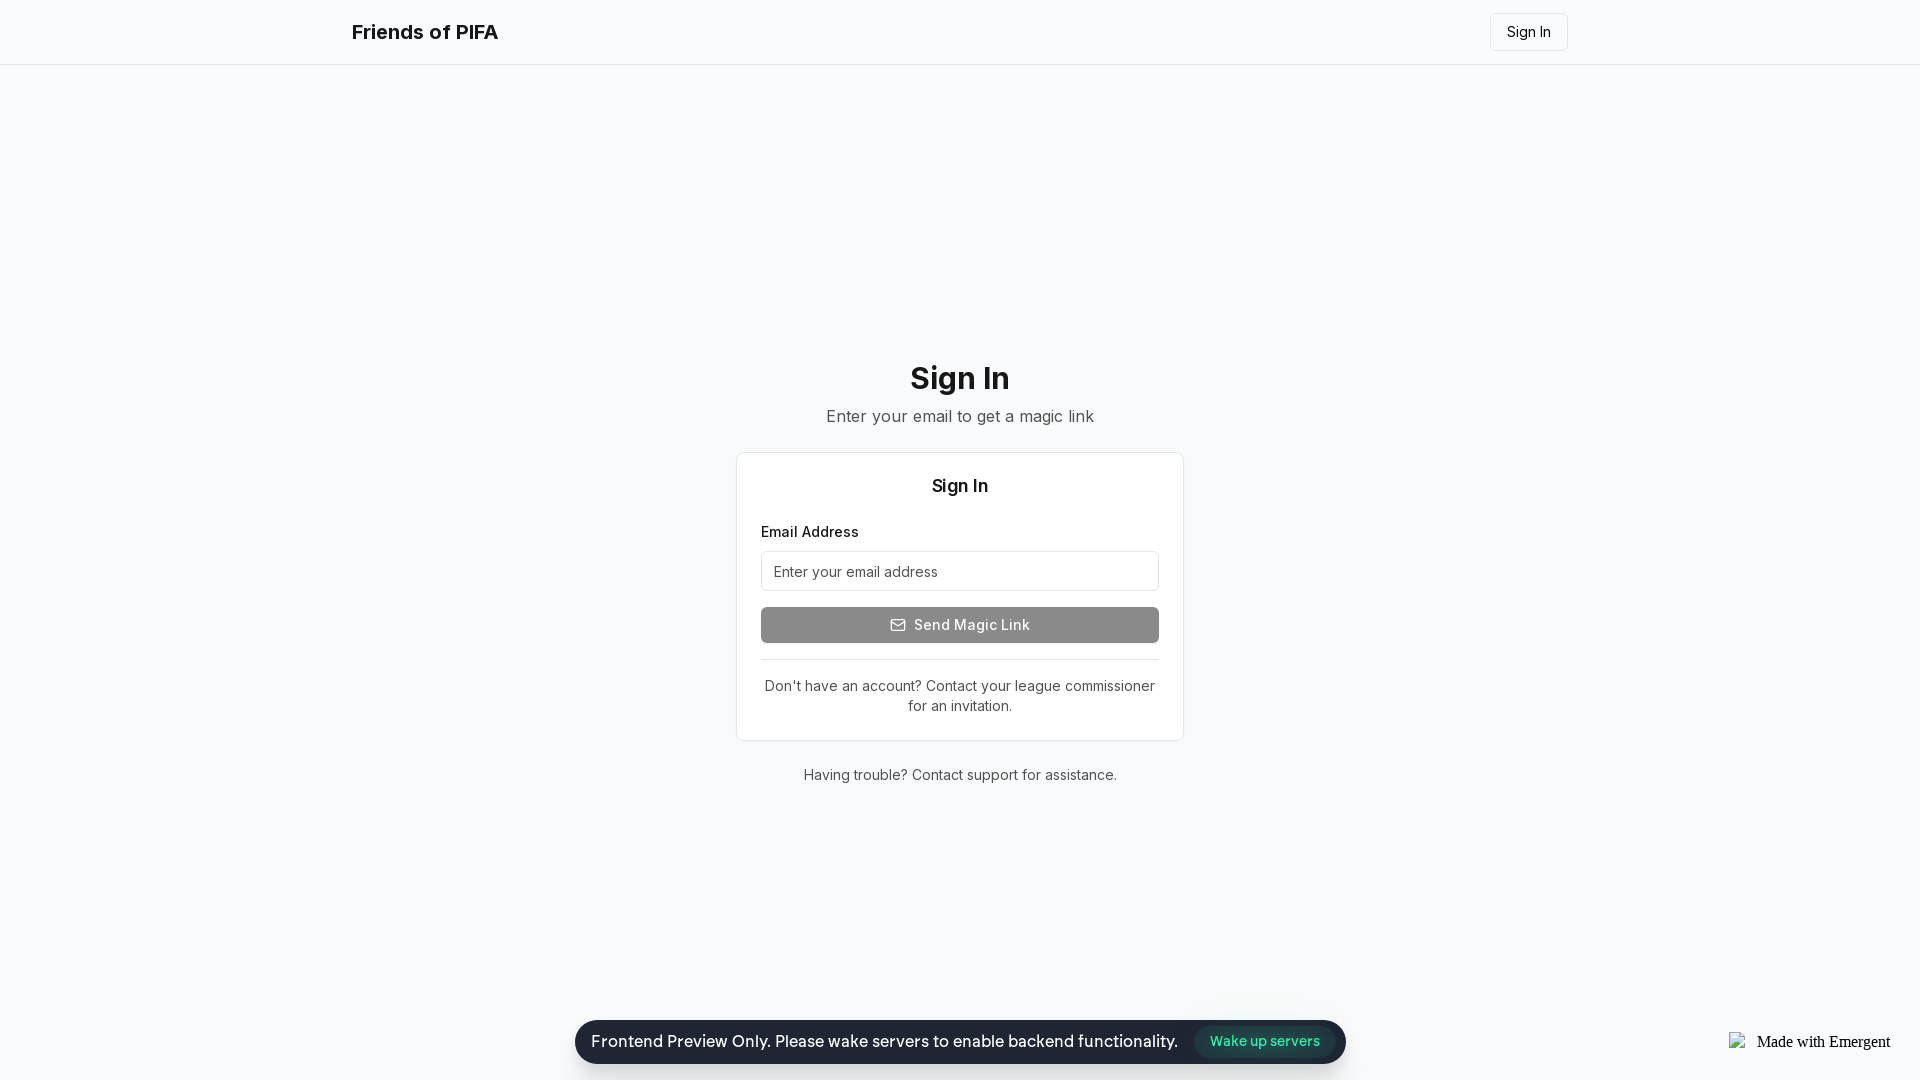

Waited for network idle on desktop view
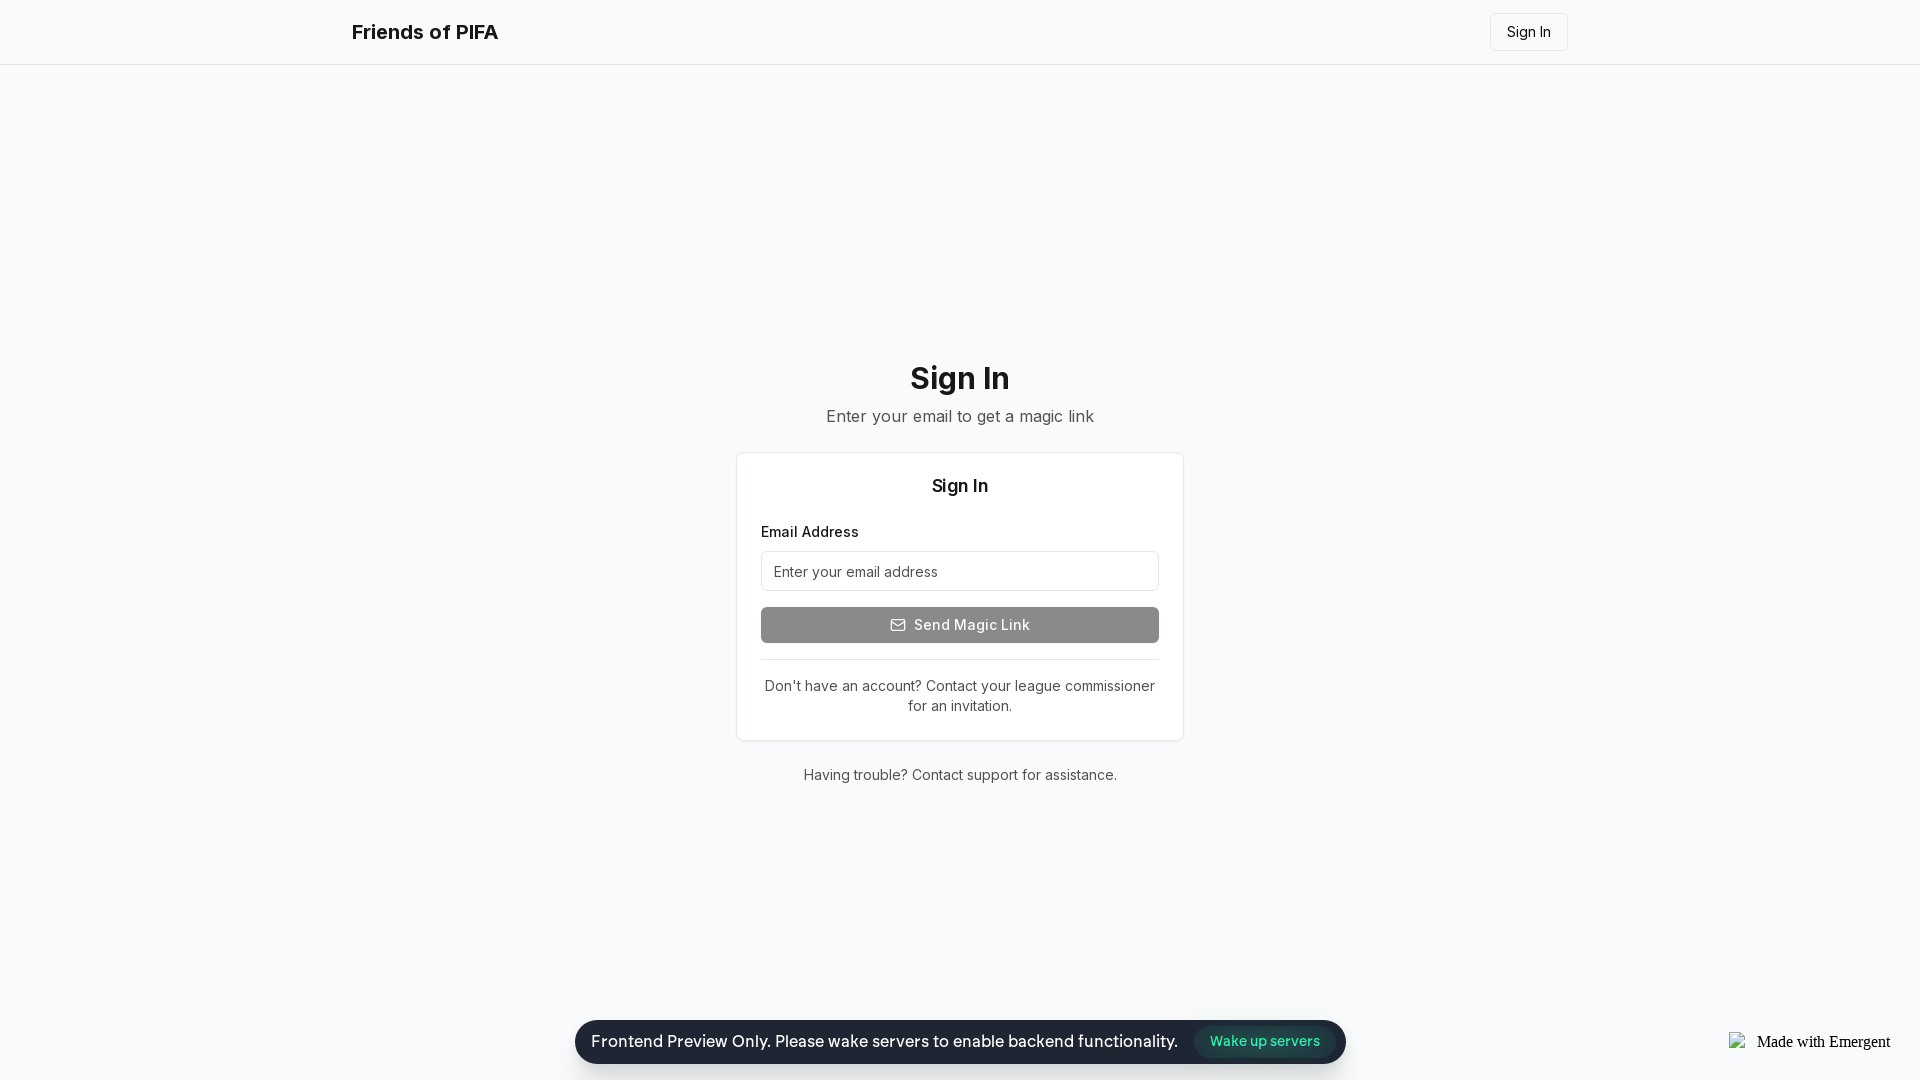

Checked if body element is visible in desktop layout
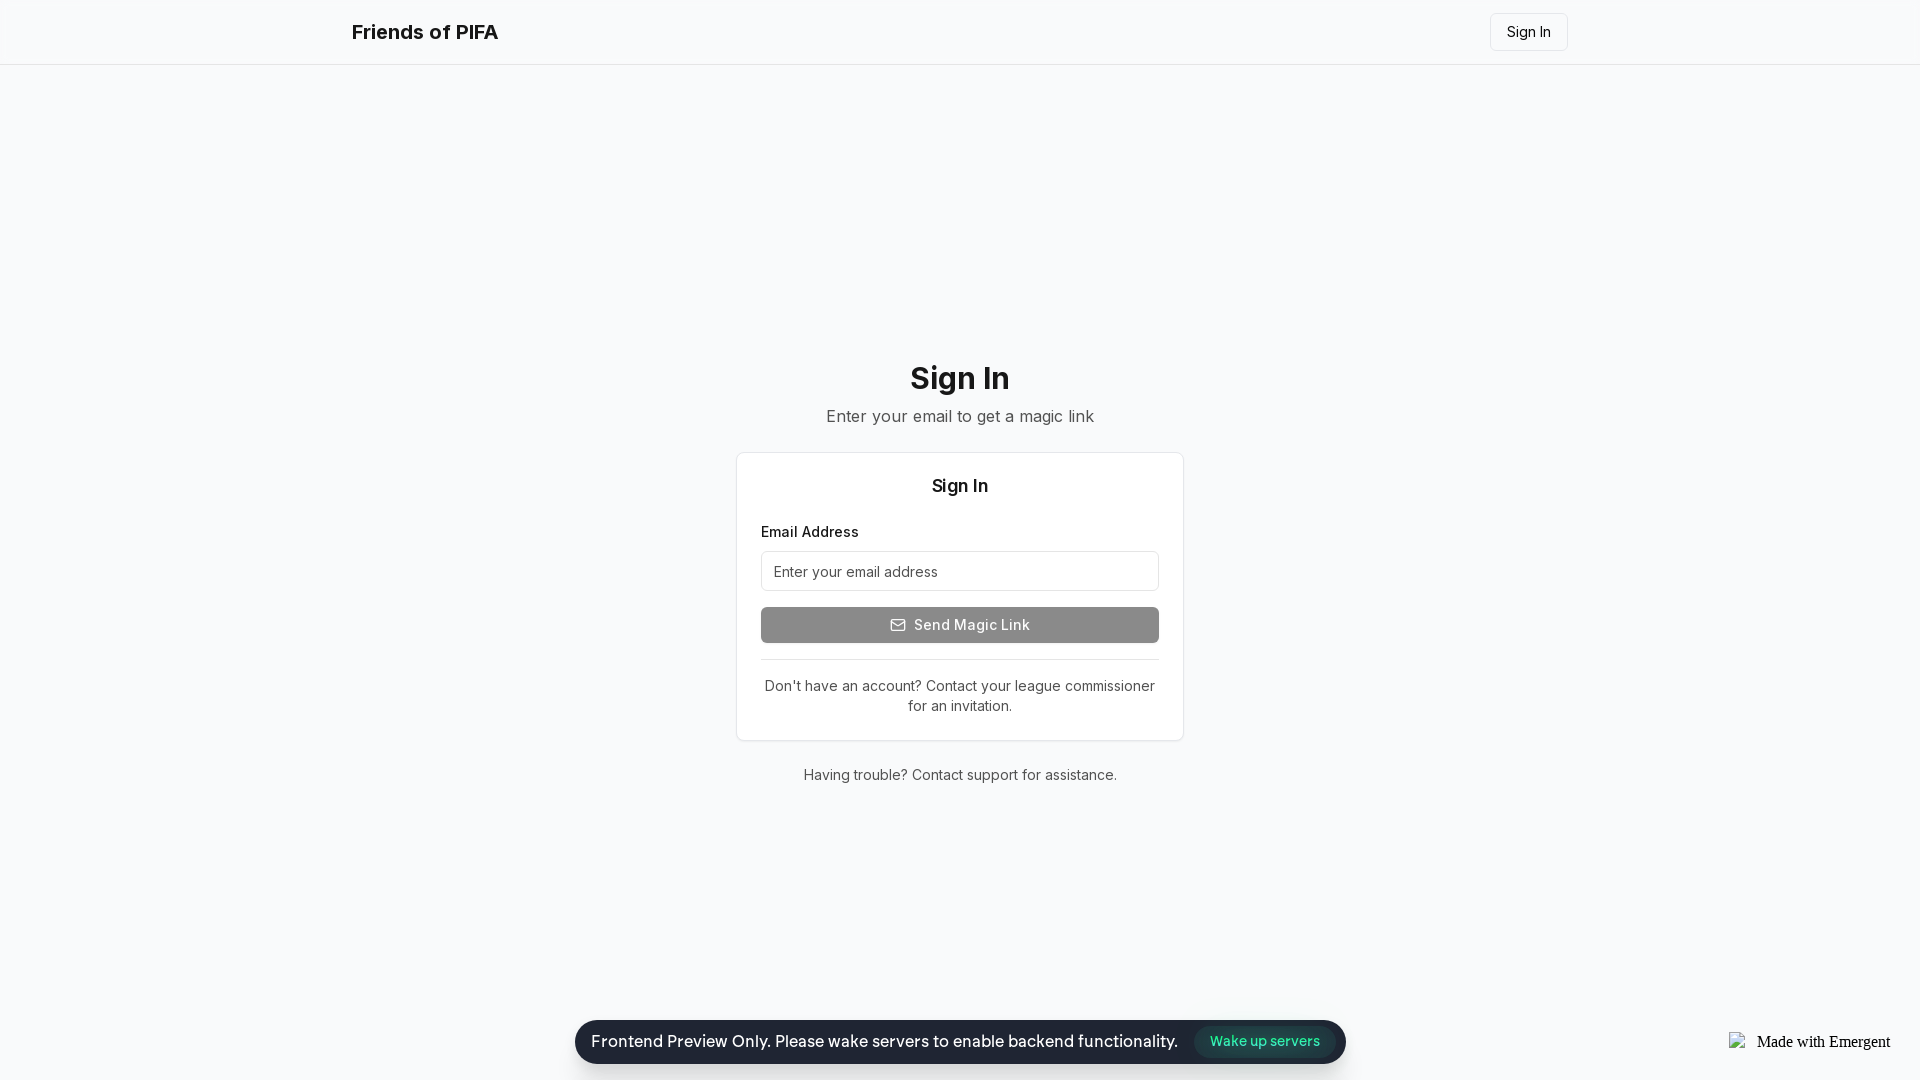

Asserted desktop layout is visible
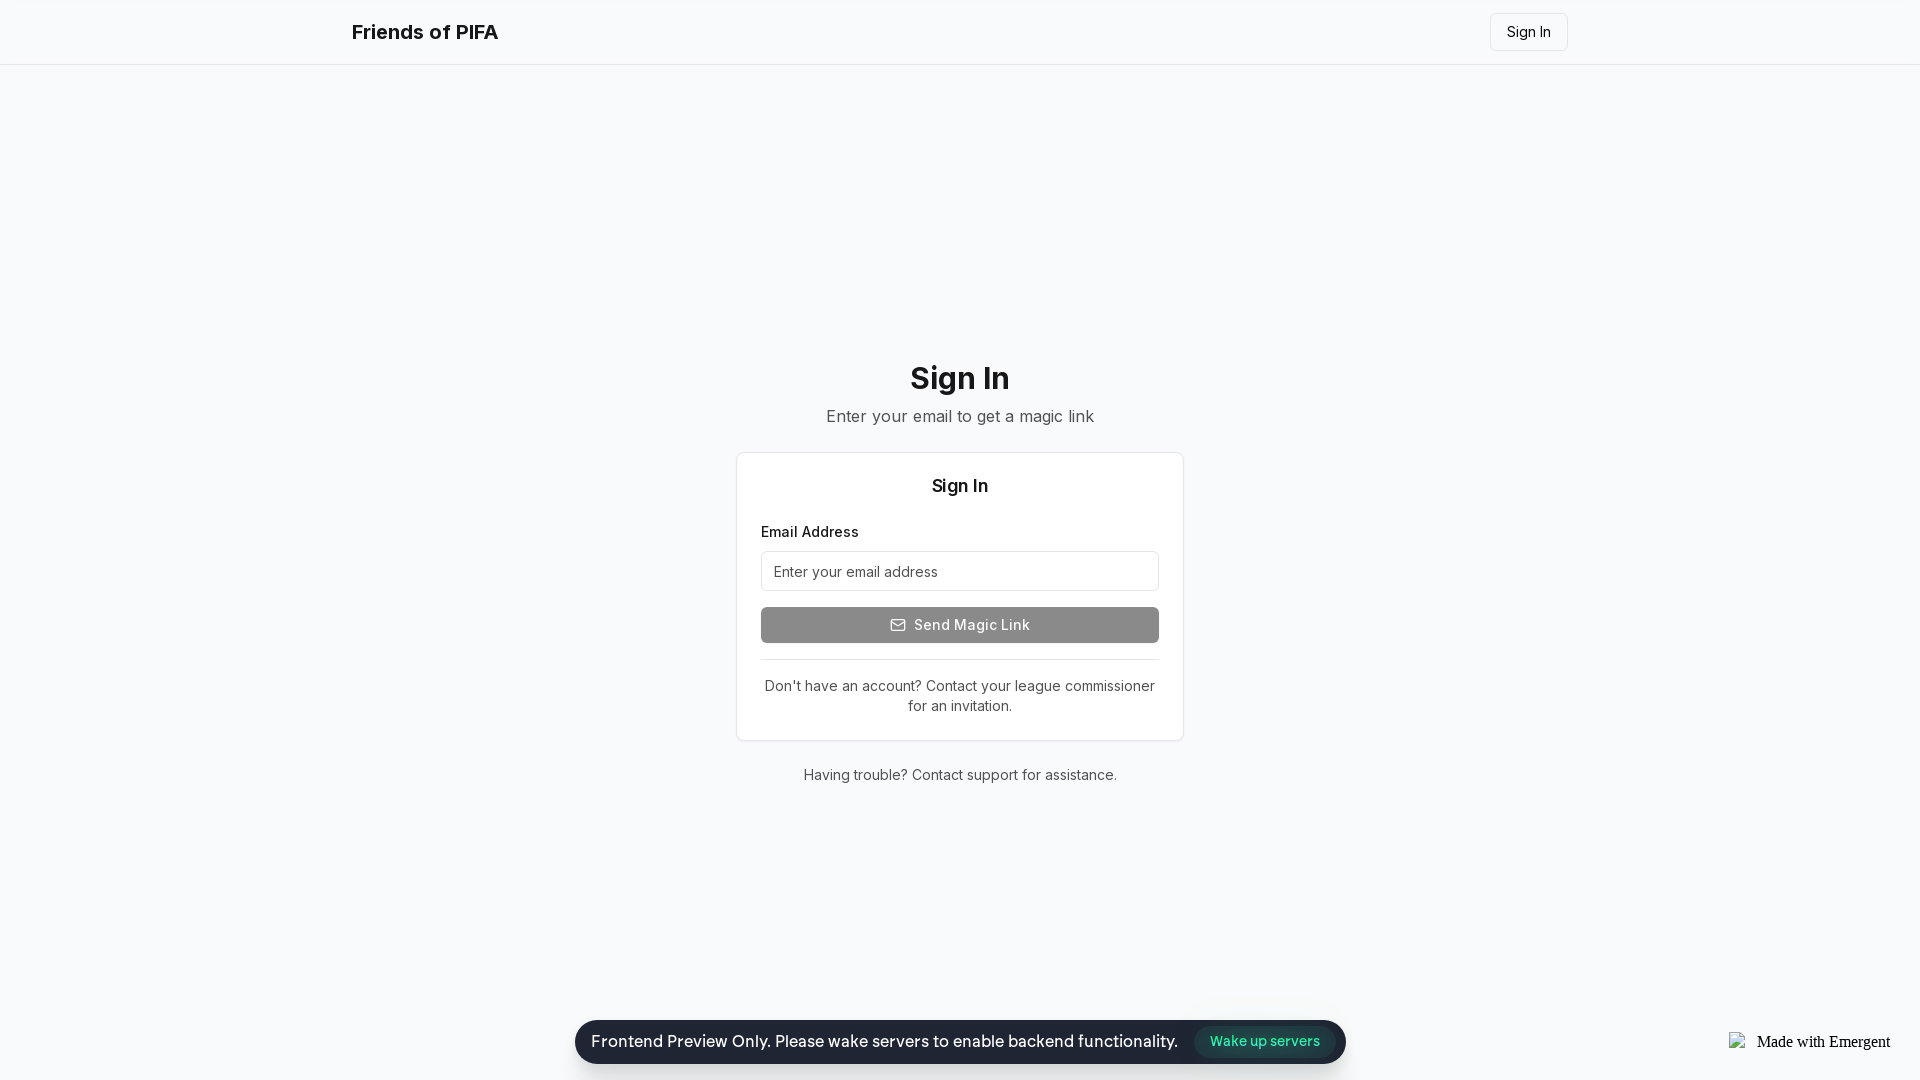

Set viewport to mobile size (375x667)
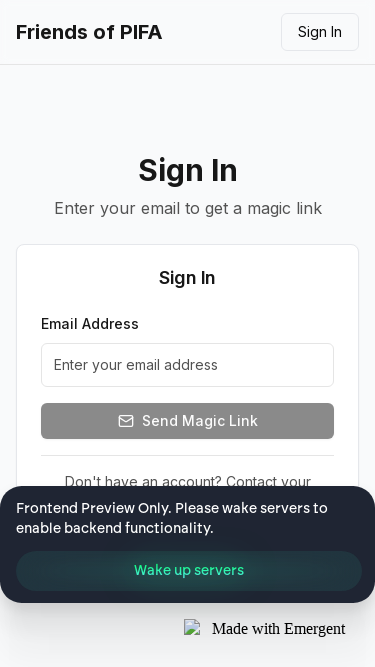

Waited for network idle on mobile view
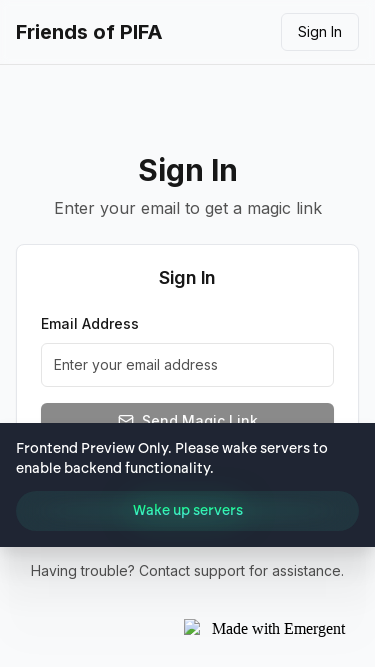

Checked if body element is visible in mobile layout
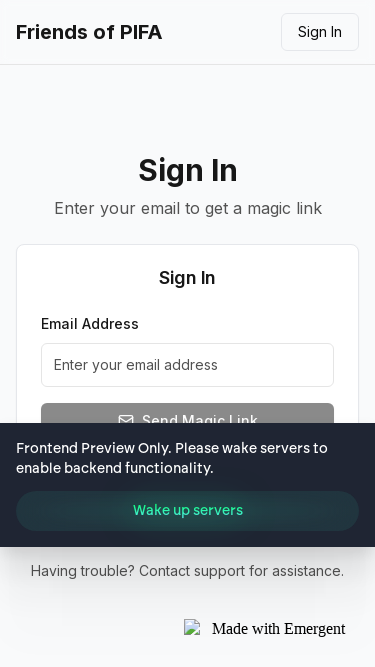

Asserted mobile layout is visible
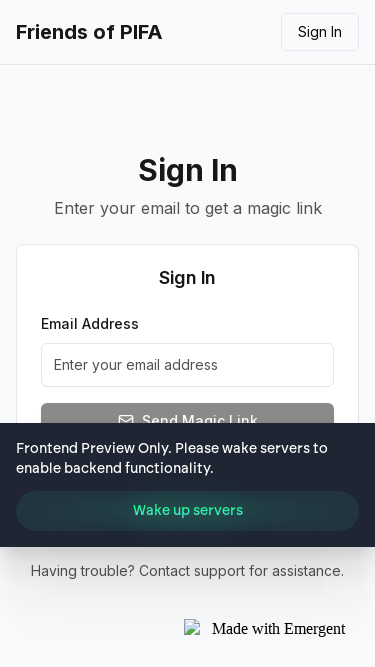

Set viewport to tablet size (768x1024)
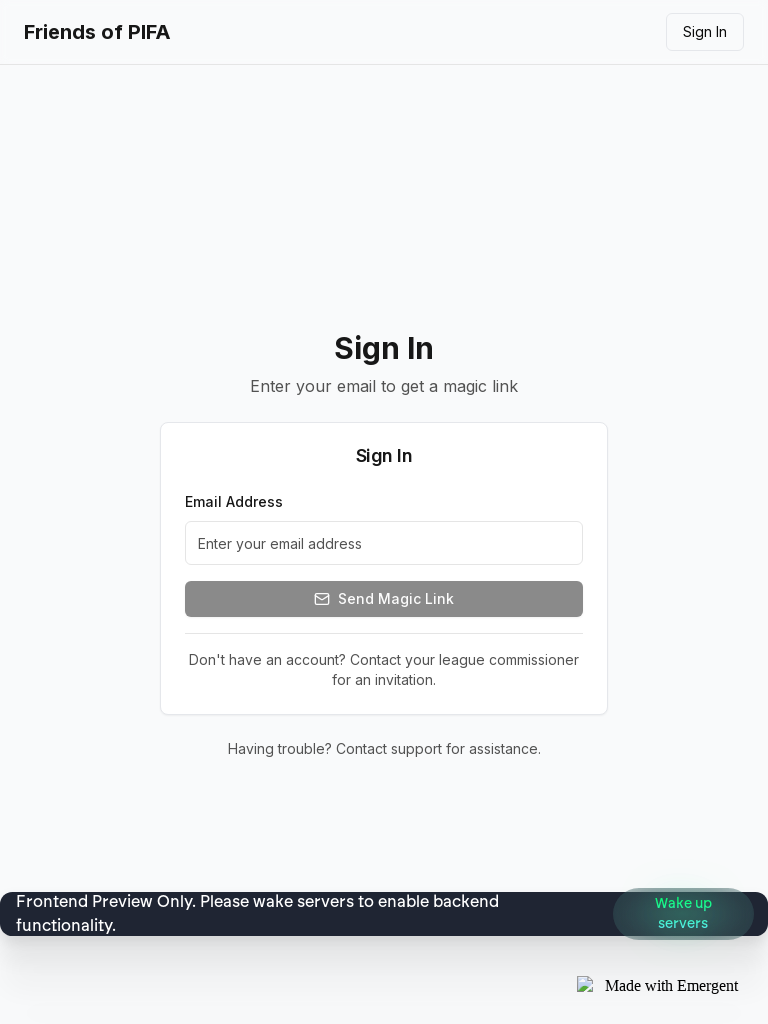

Waited for network idle on tablet view
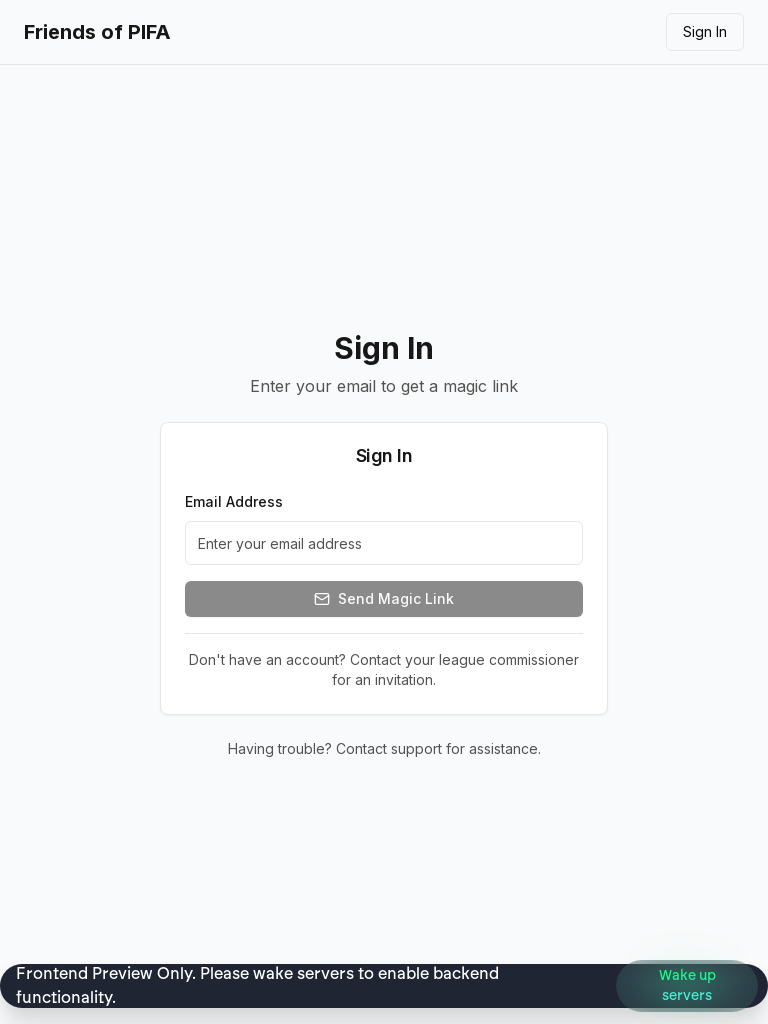

Checked if body element is visible in tablet layout
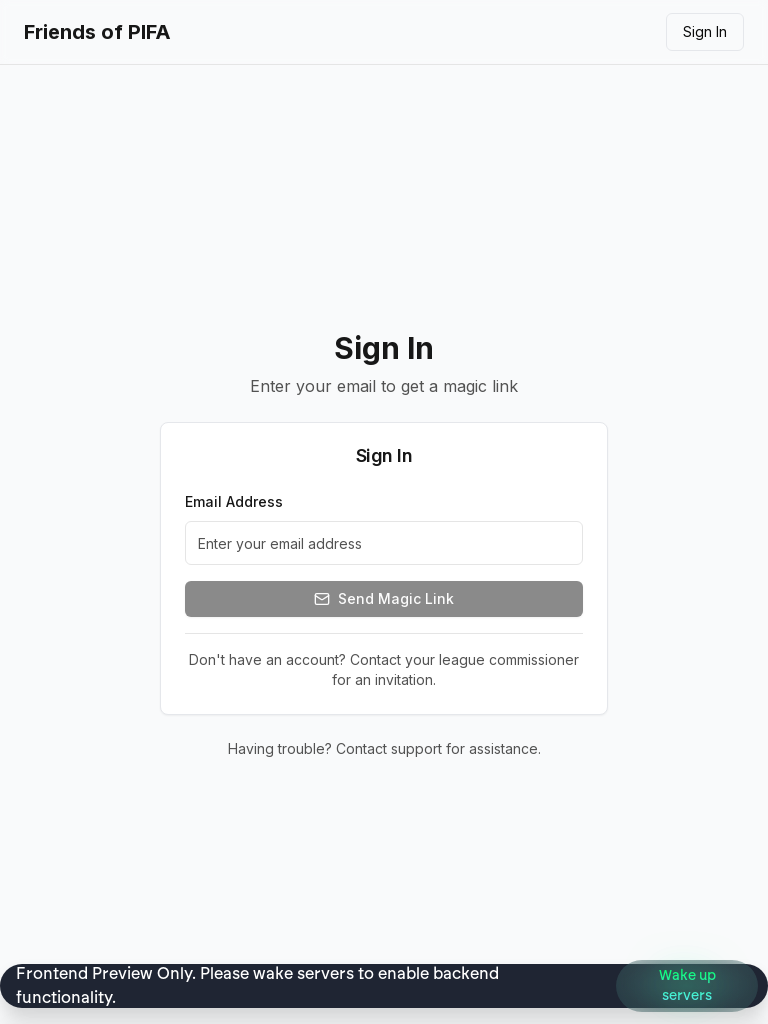

Asserted tablet layout is visible
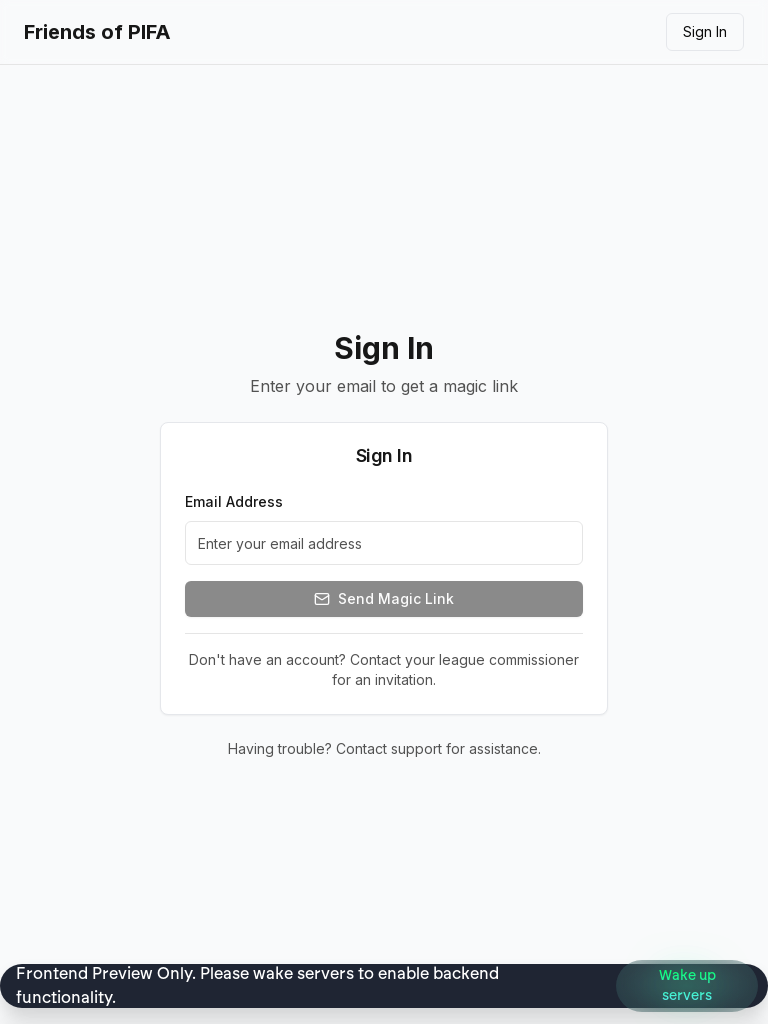

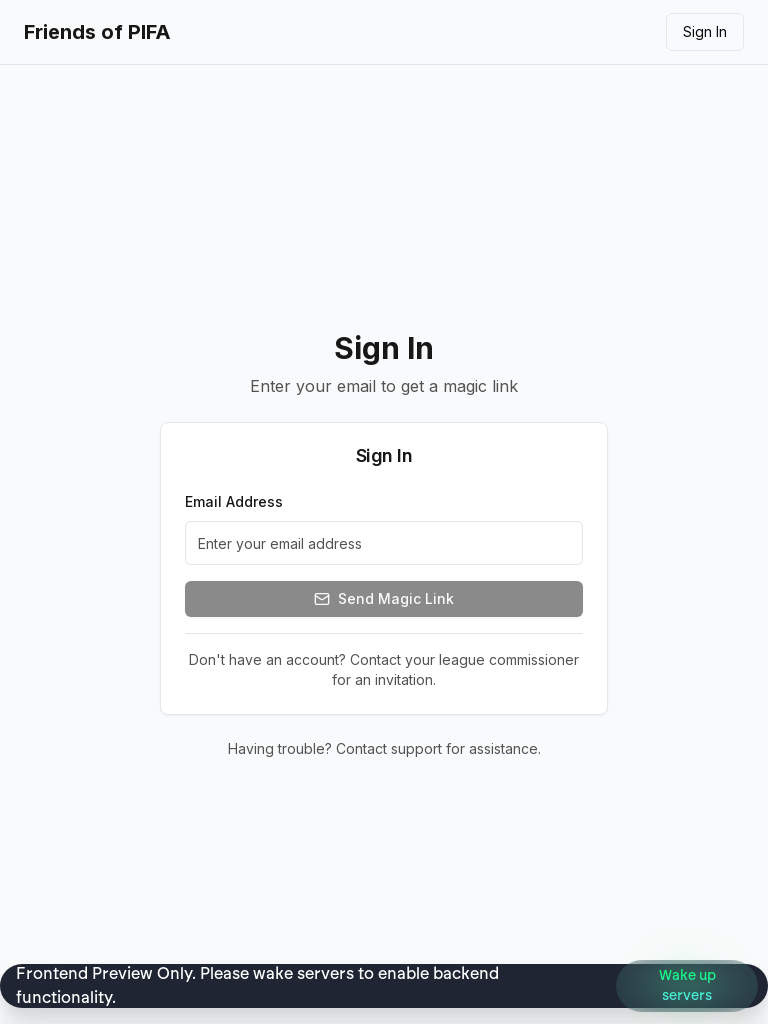